Tests that the demoblaze demo store homepage loads correctly by verifying the page title equals "STORE"

Starting URL: https://www.demoblaze.com/

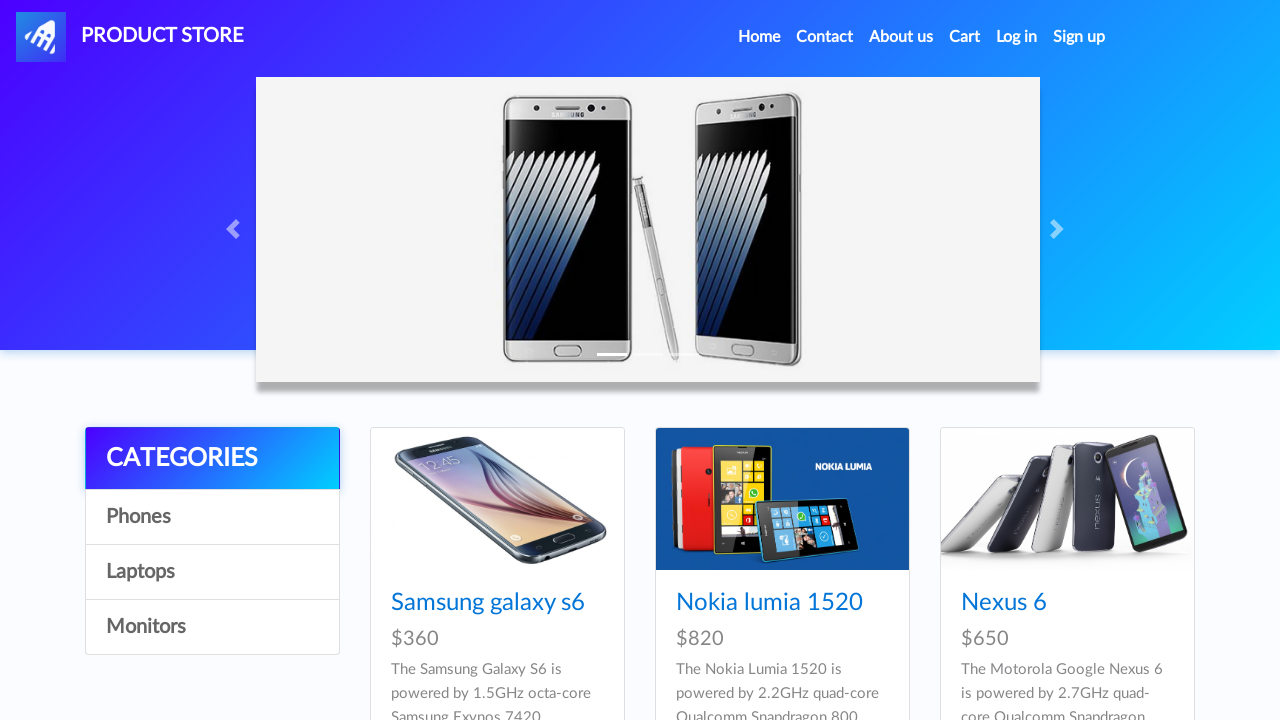

Waited for page to load - DOM content loaded
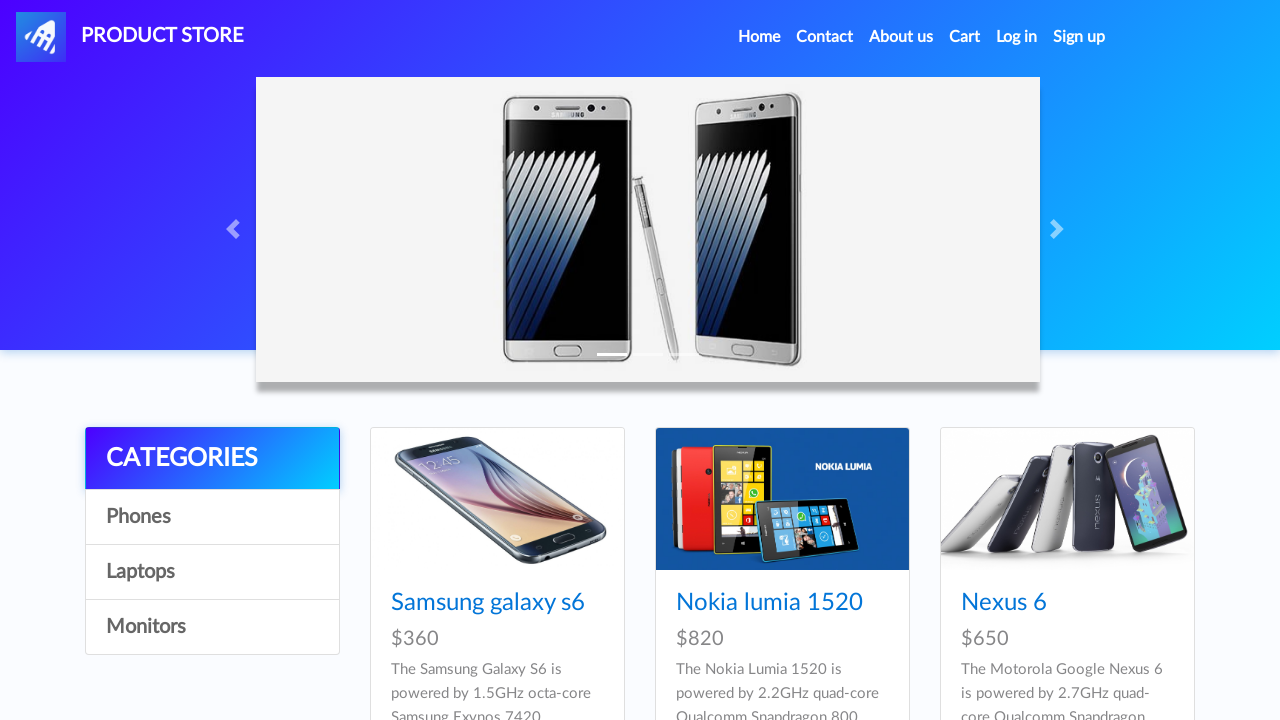

Verified page title equals 'STORE'
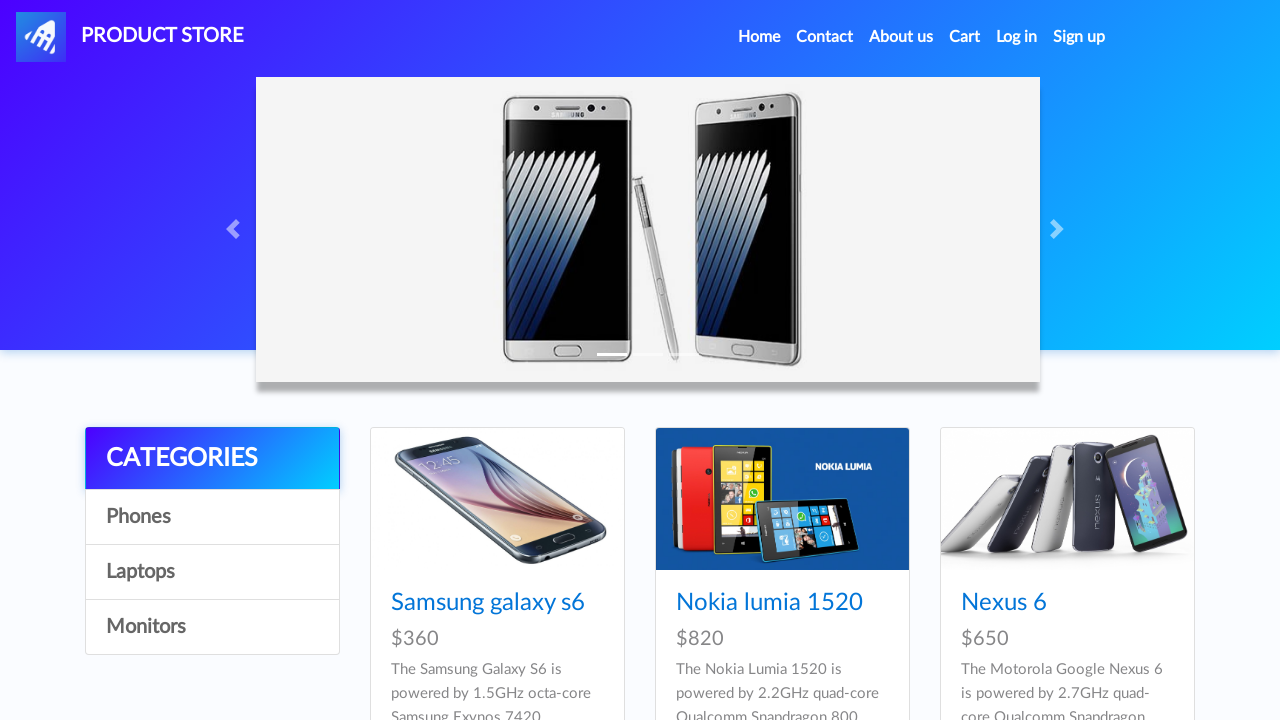

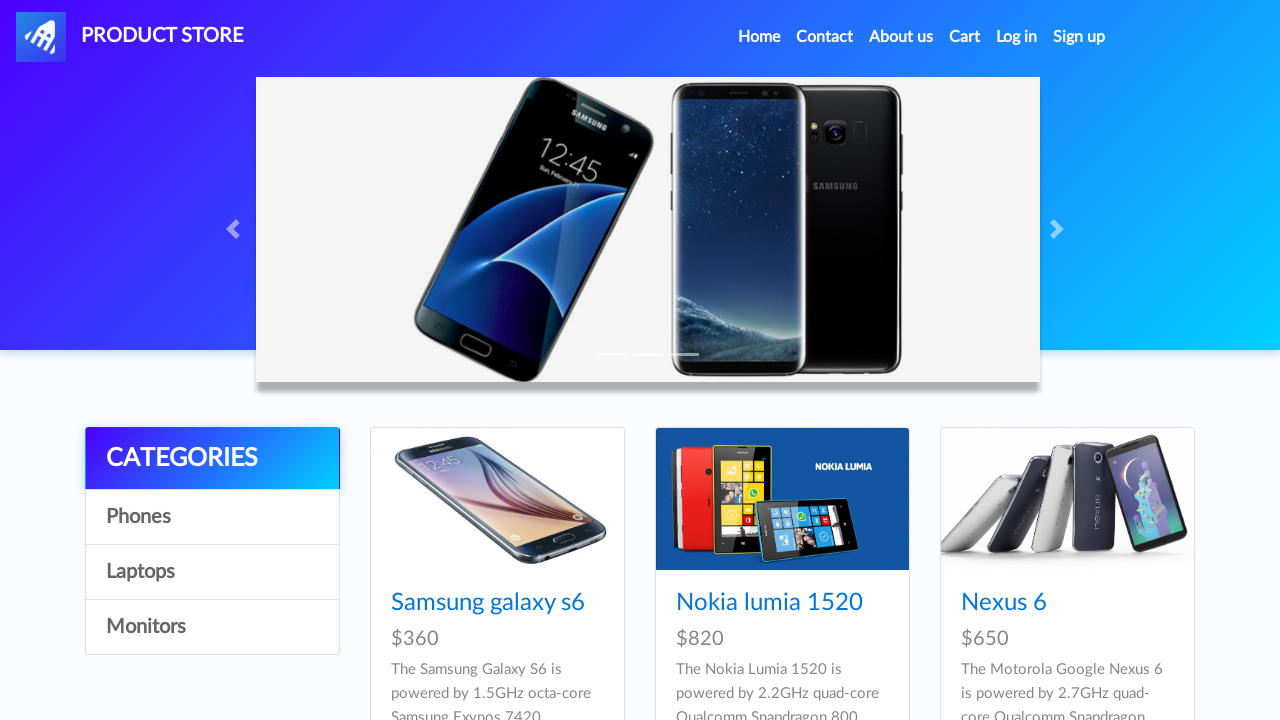